Tests browser window/tab handling by opening multiple tabs with different OrangeHRM pages, switching between them, and closing tabs

Starting URL: https://www.orangehrm.com/en/30-day-free-trial

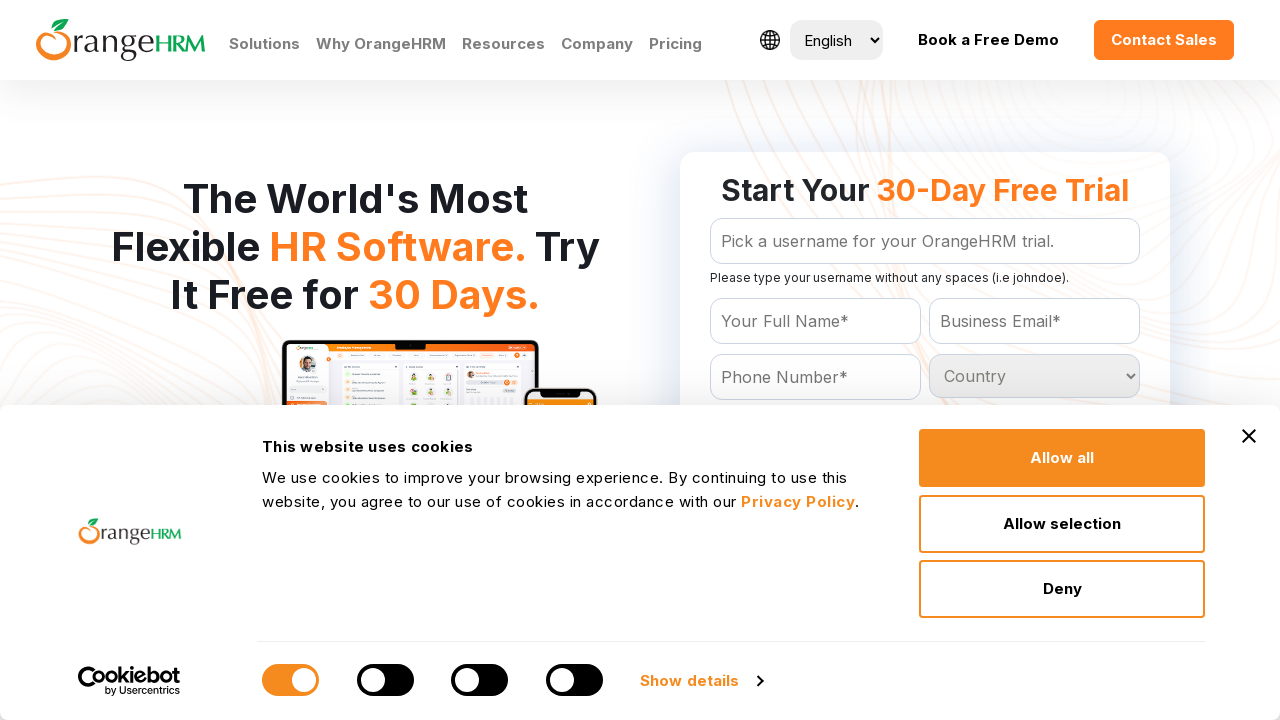

Created new page/tab for Executive Profiles
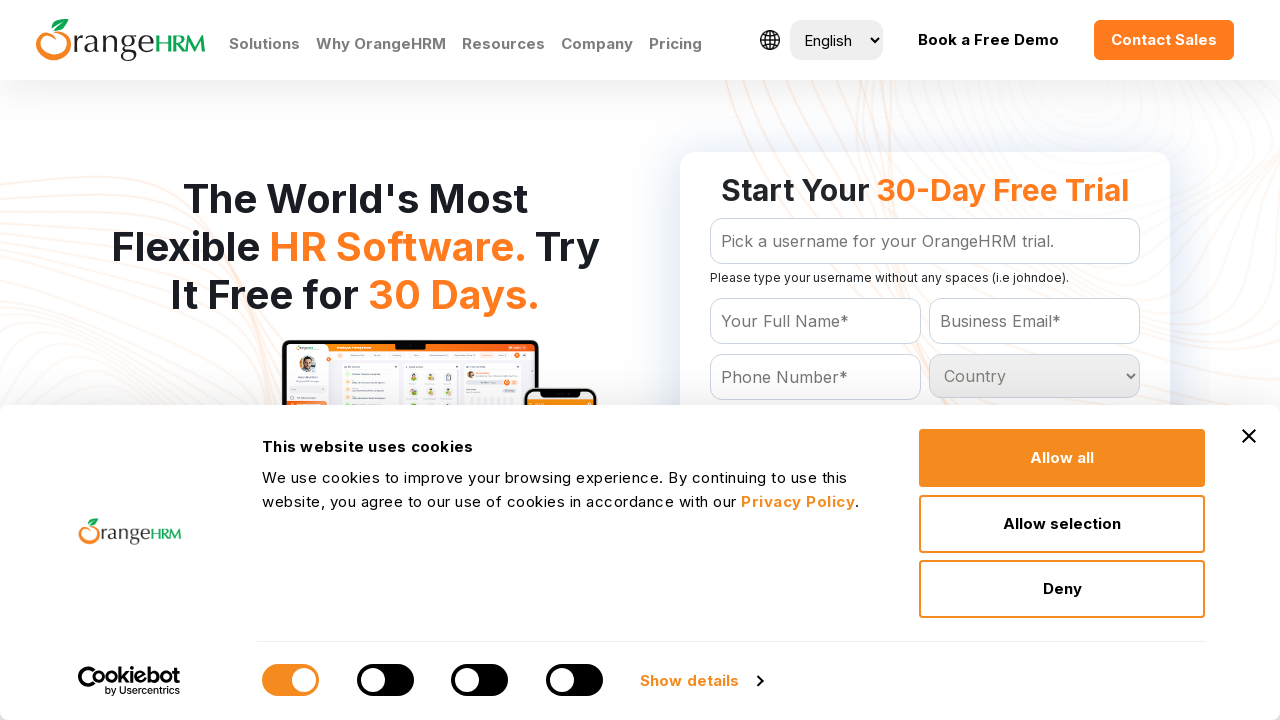

Navigated to Executive Profiles page
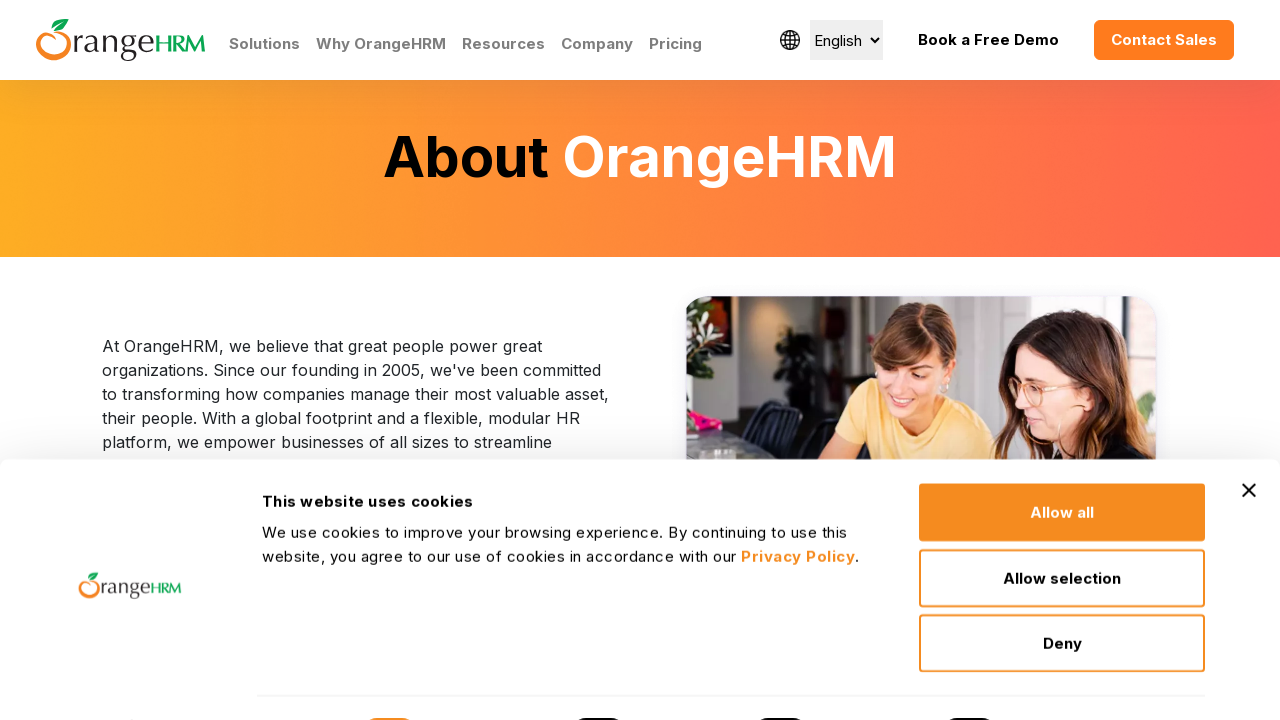

Retrieved Executive Profiles page title: Get to Know Us | Innovating HR Solutions | OrangeHRM
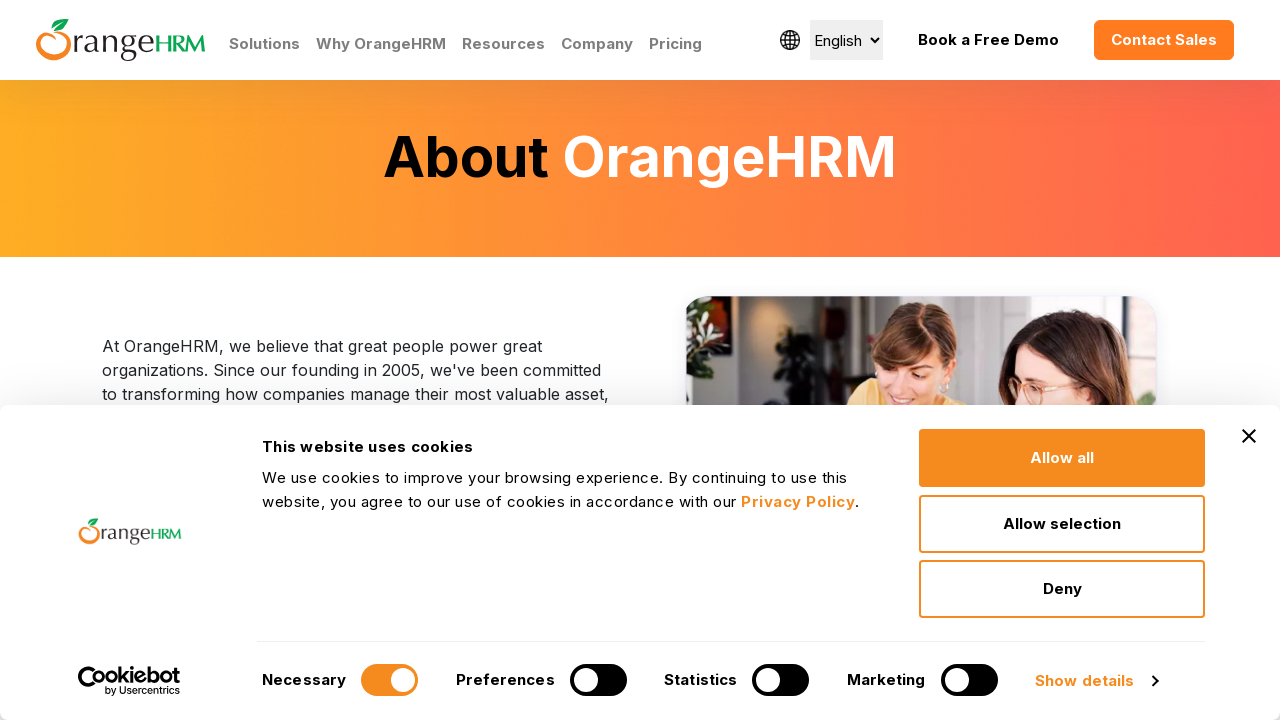

Closed Executive Profiles tab
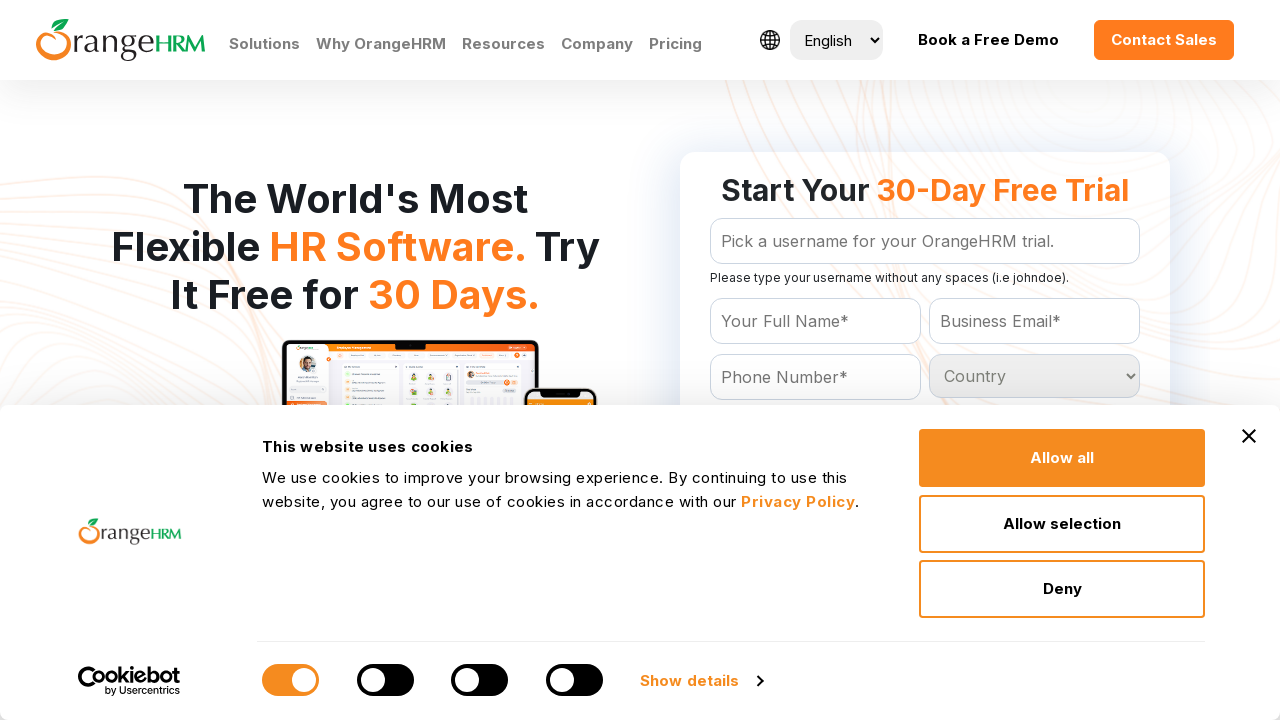

Switched back to main page
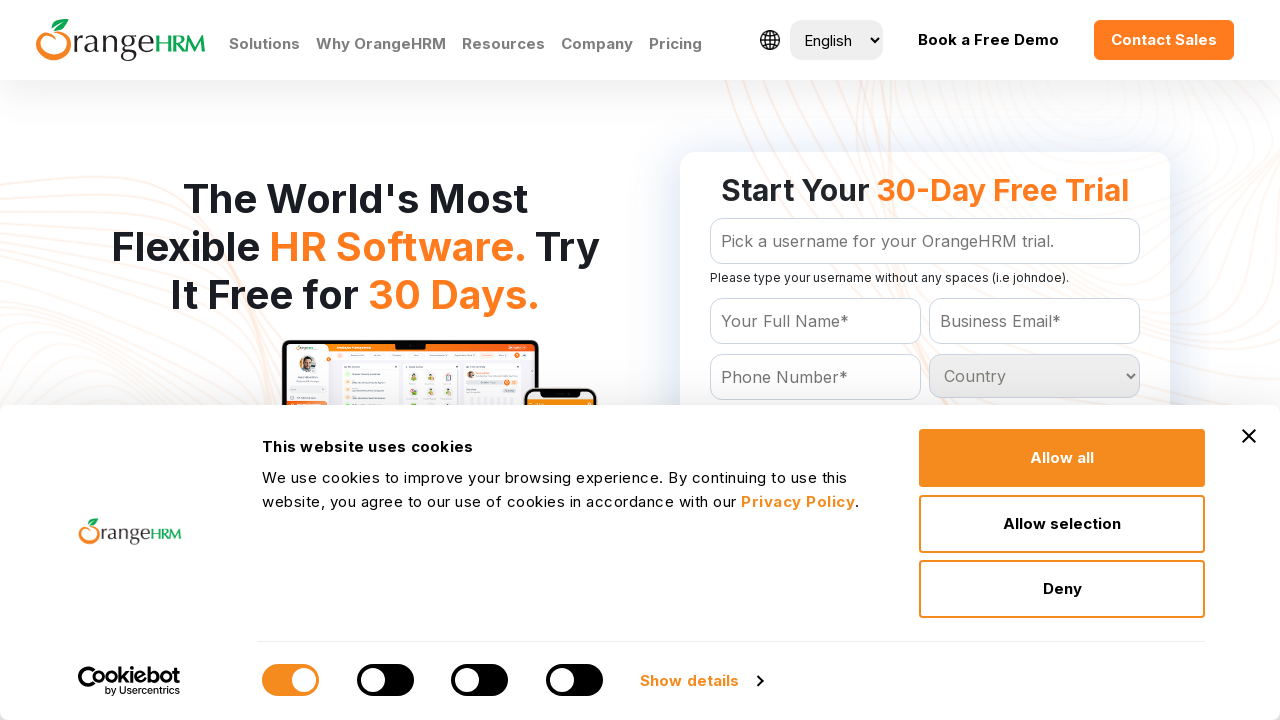

Created new page/tab for Press Releases
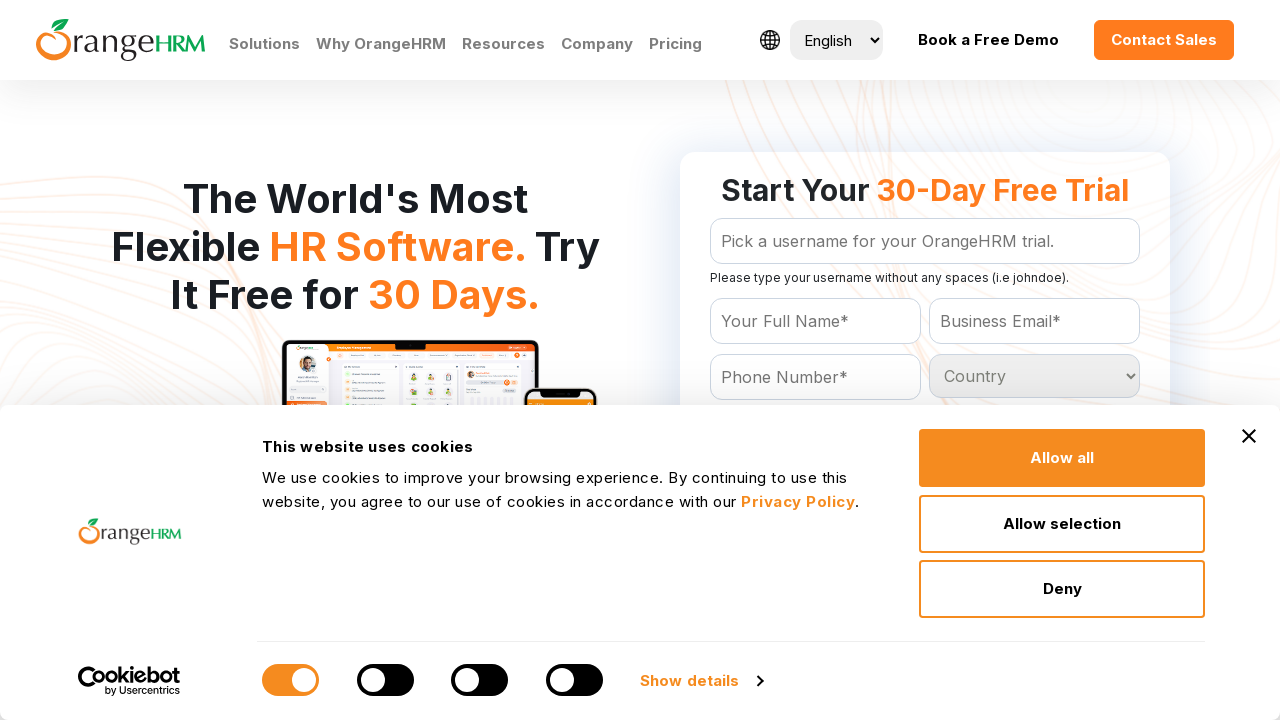

Navigated to Press Releases page
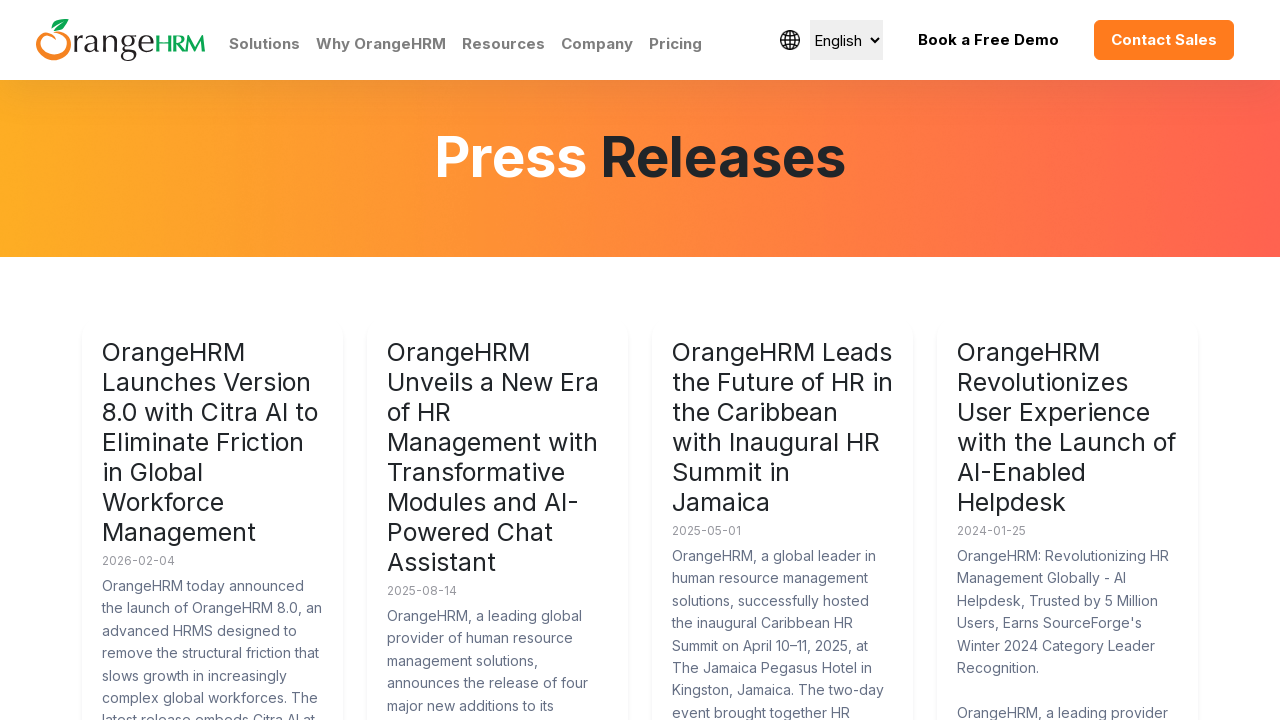

Retrieved Press Releases page title: OrangeHRM Press Releases | Latest News | OrangeHRM
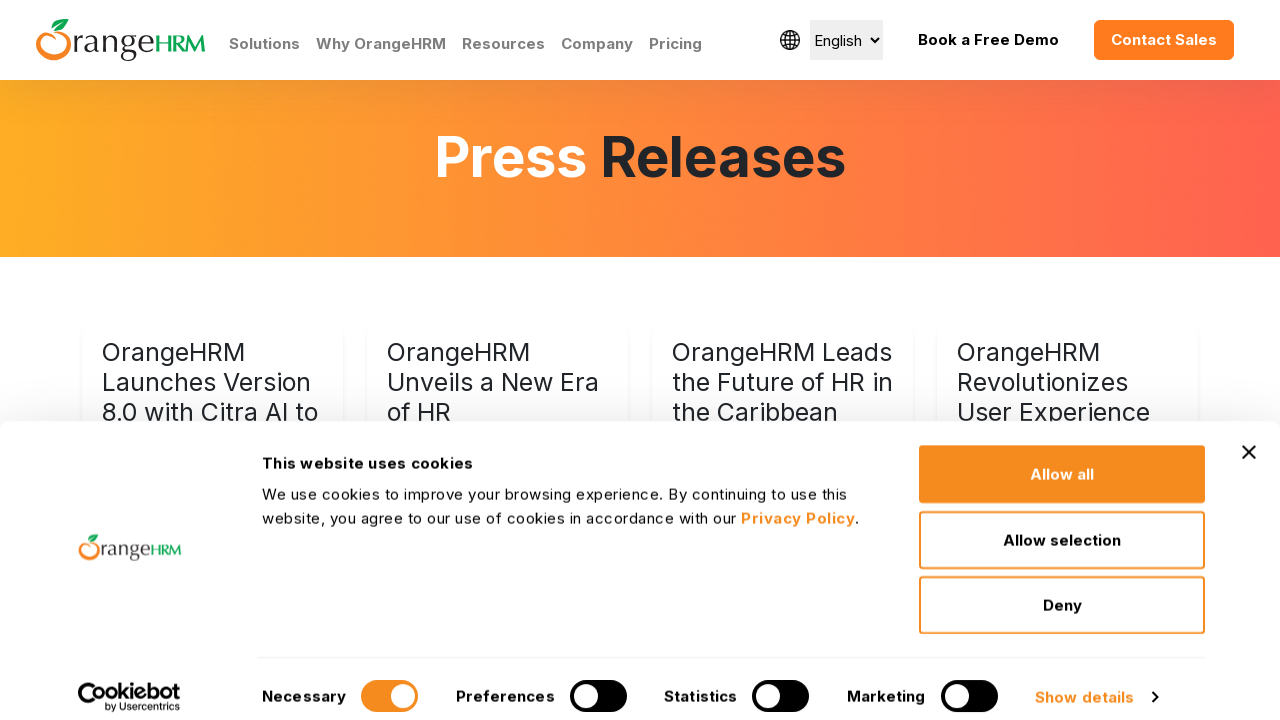

Closed Press Releases tab
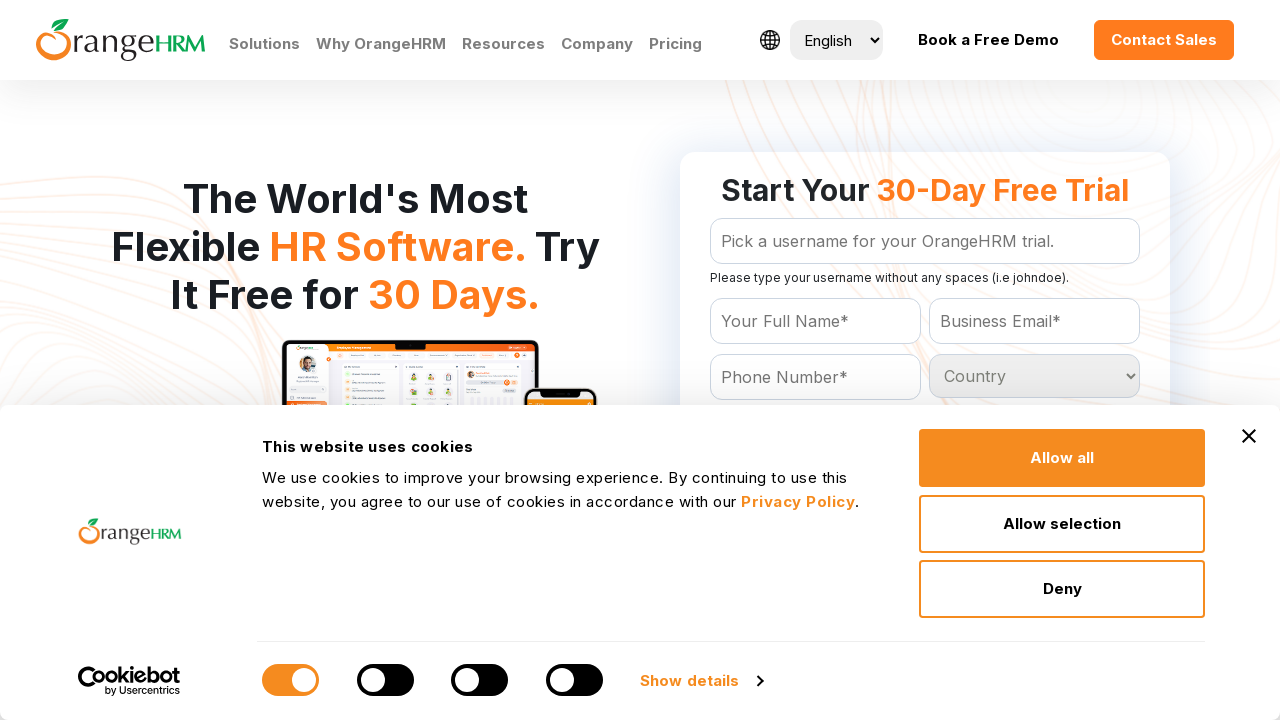

Switched back to main page
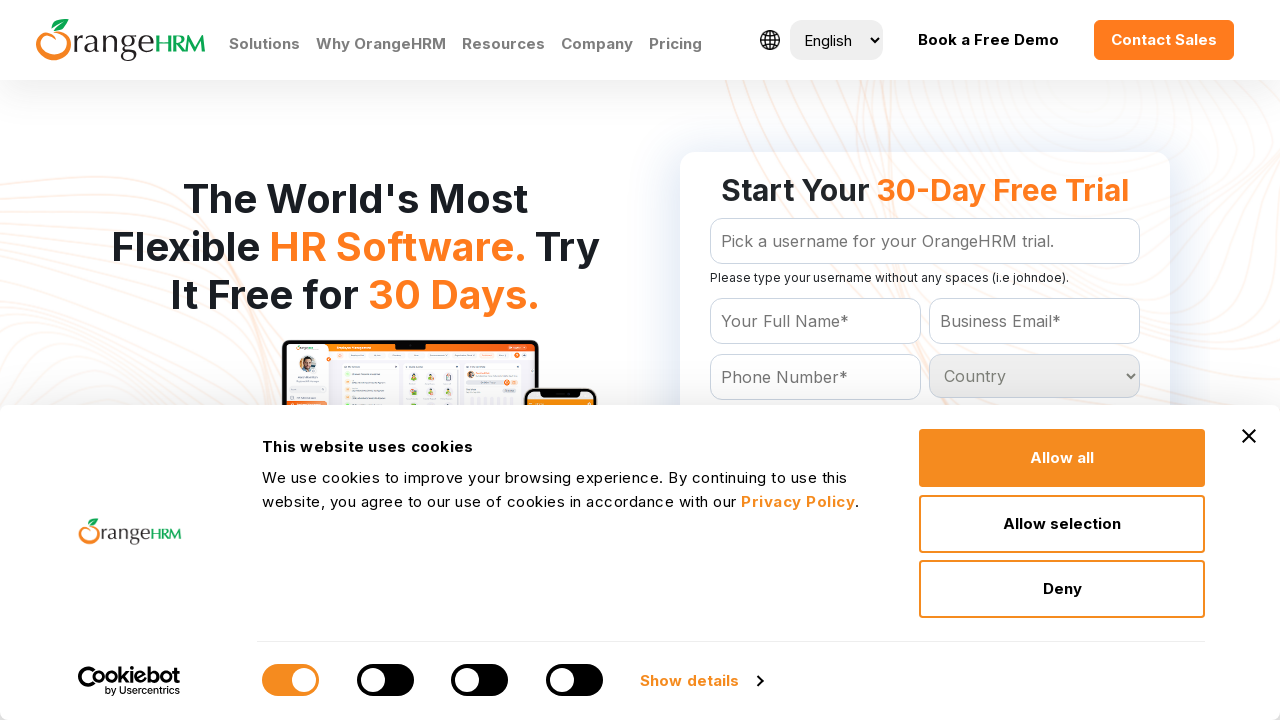

Created new page/tab for News Articles
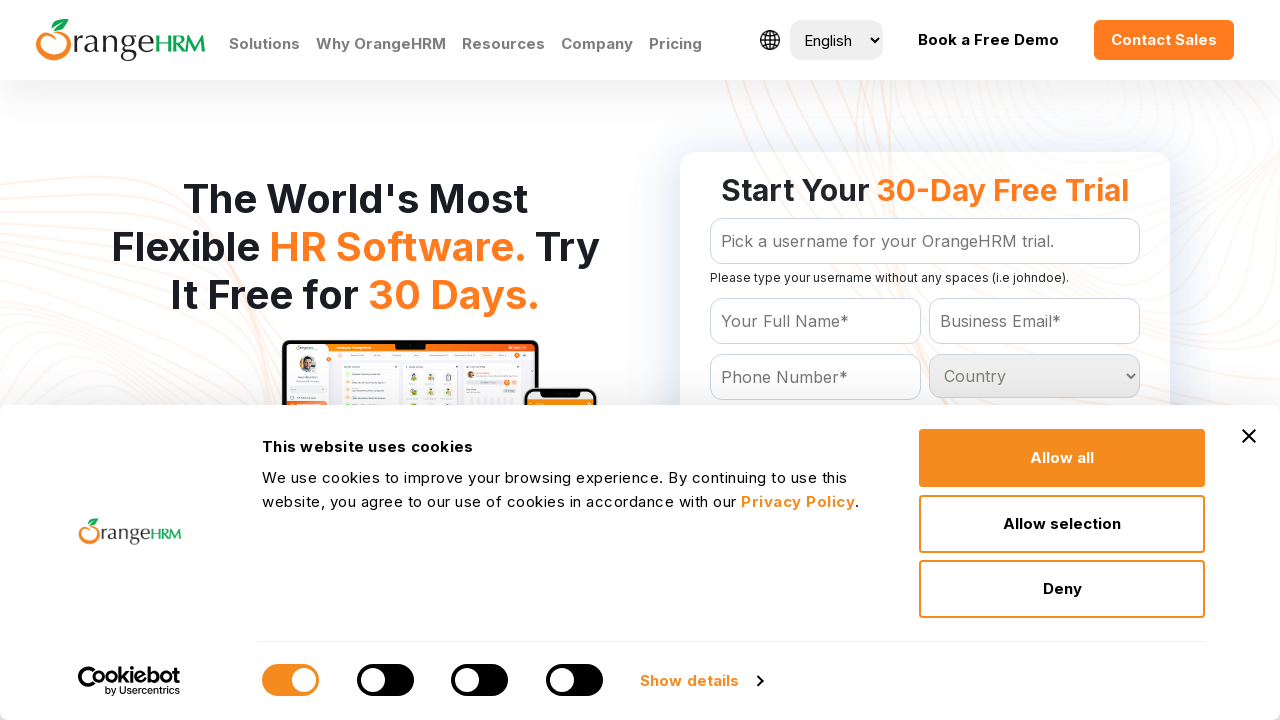

Navigated to News Articles page
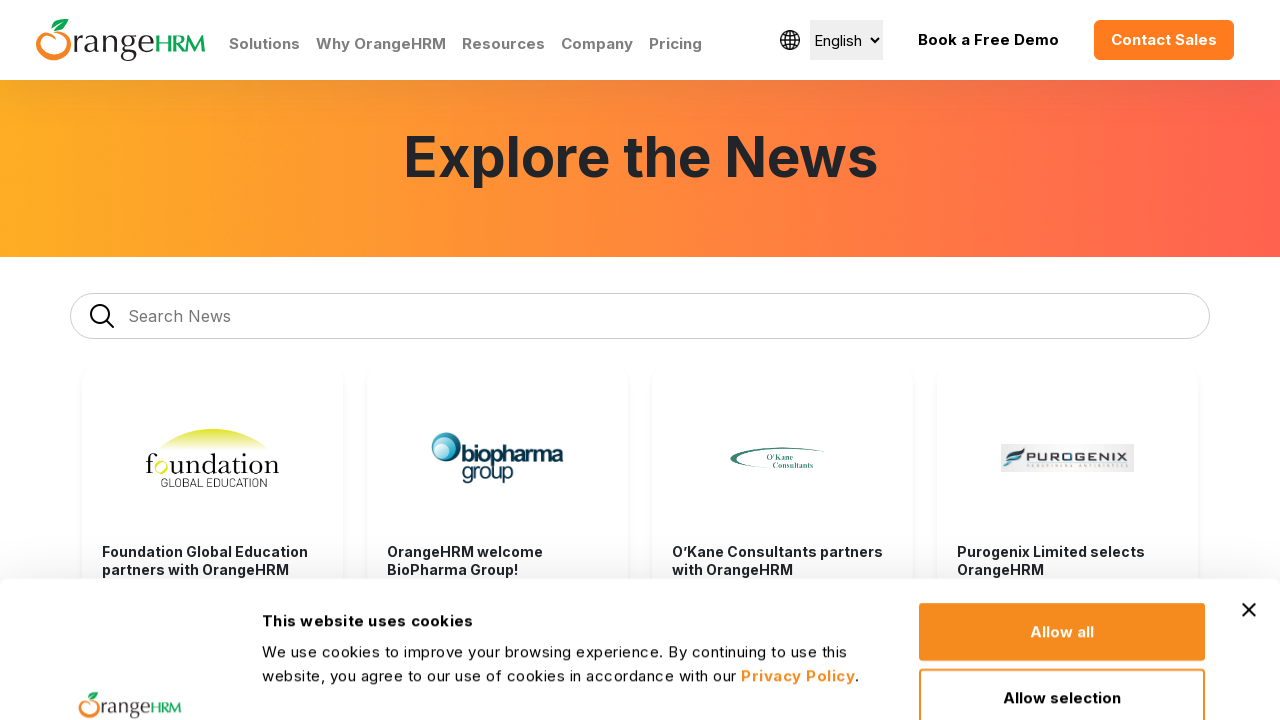

Retrieved News Articles page title: OrangeHRM Newsroom: Latest News | OrangeHRM
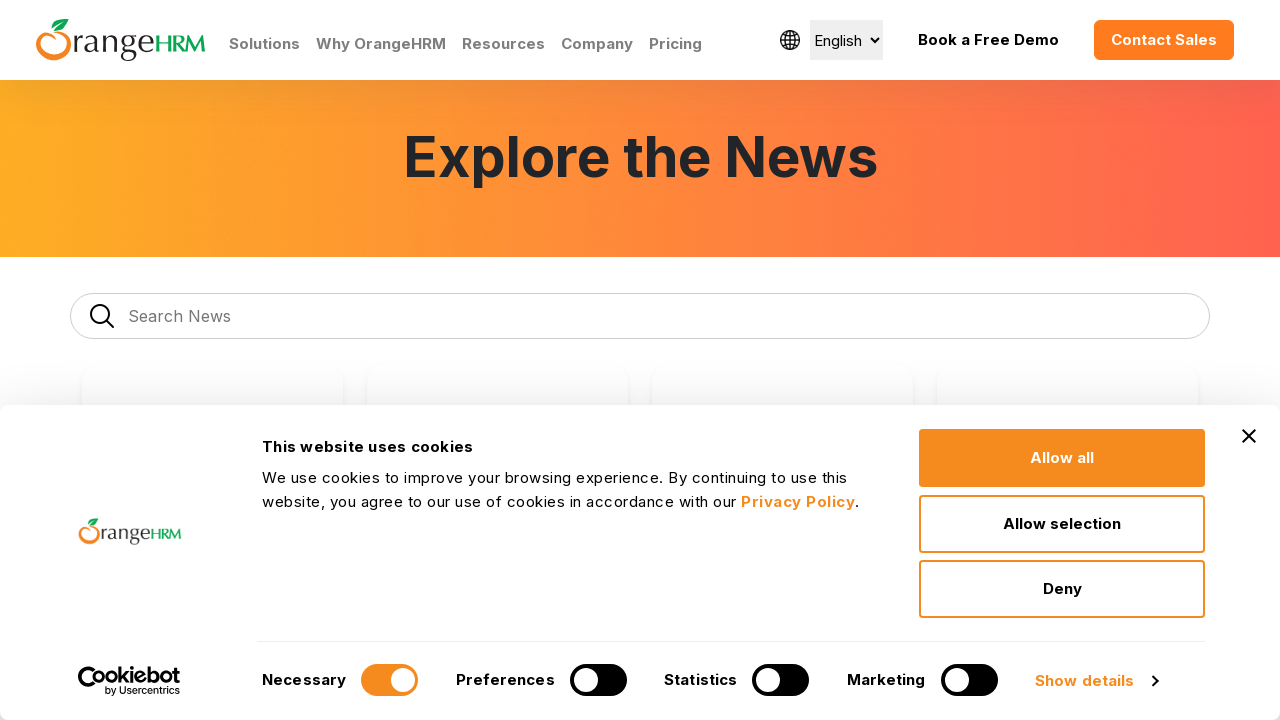

Switched back to main page
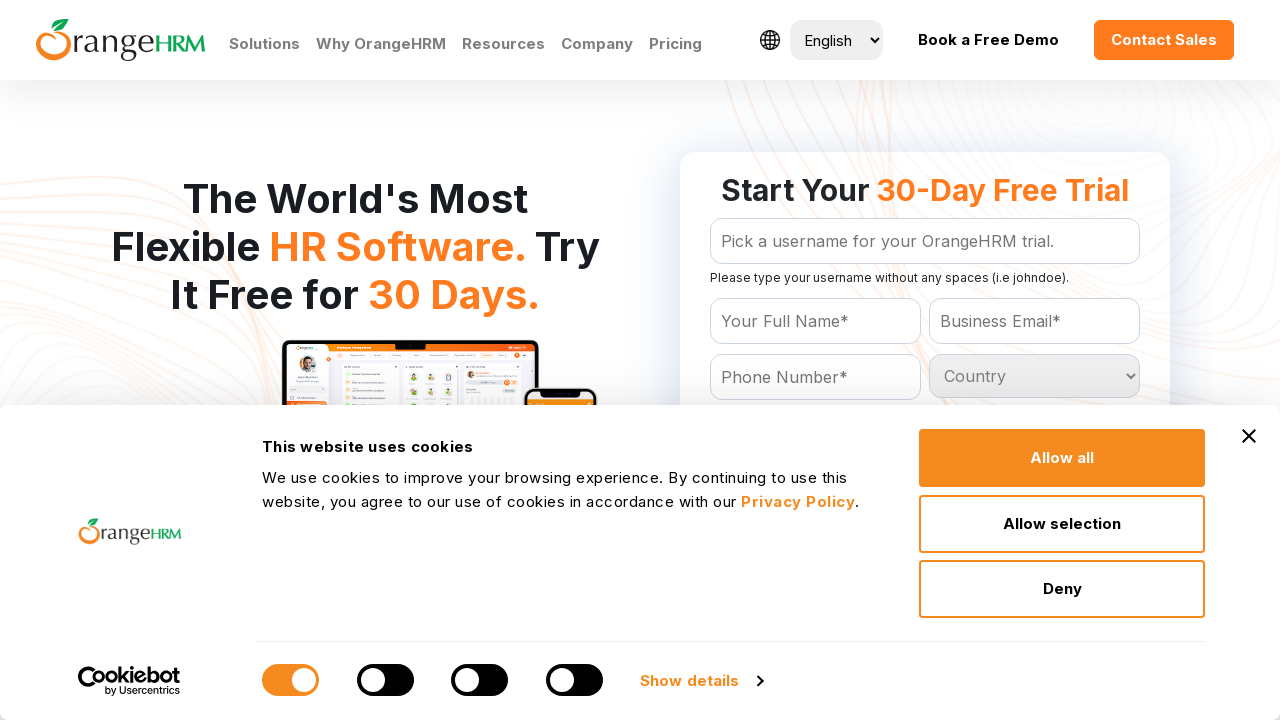

Retrieved main page title: 30-Day Advanced Free Trial | HR Software | HRMS | OrangeHRM
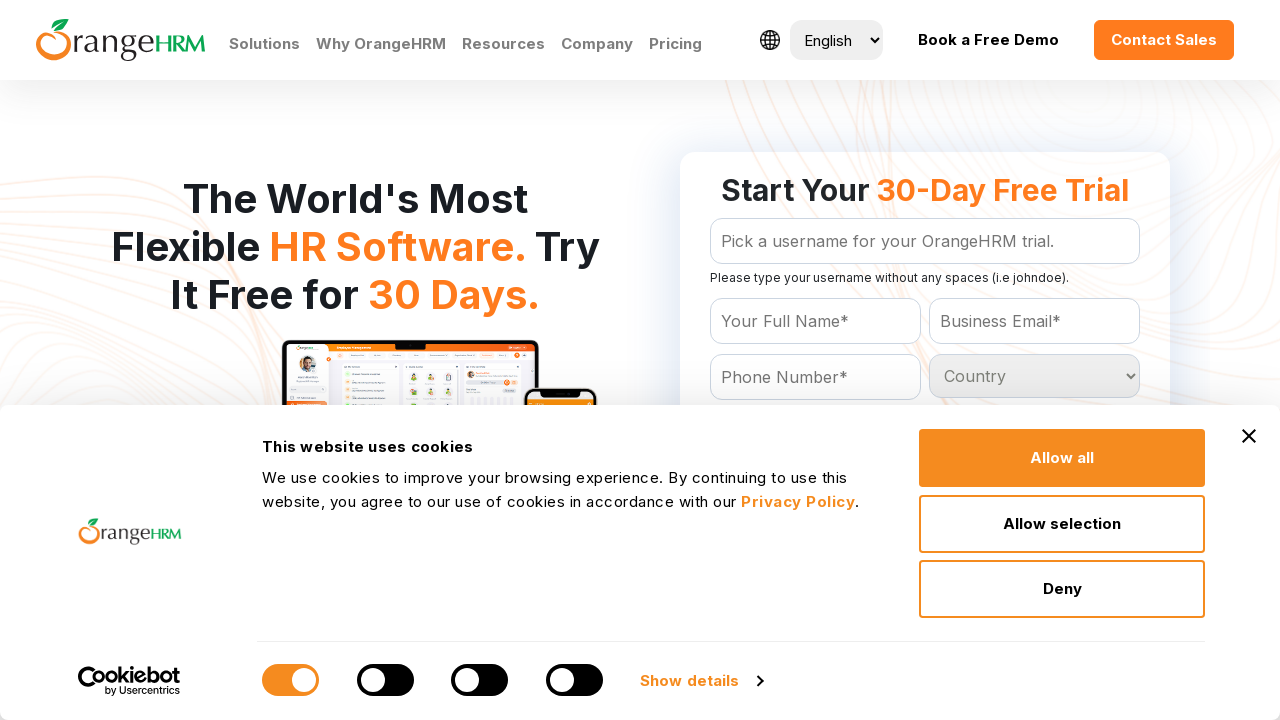

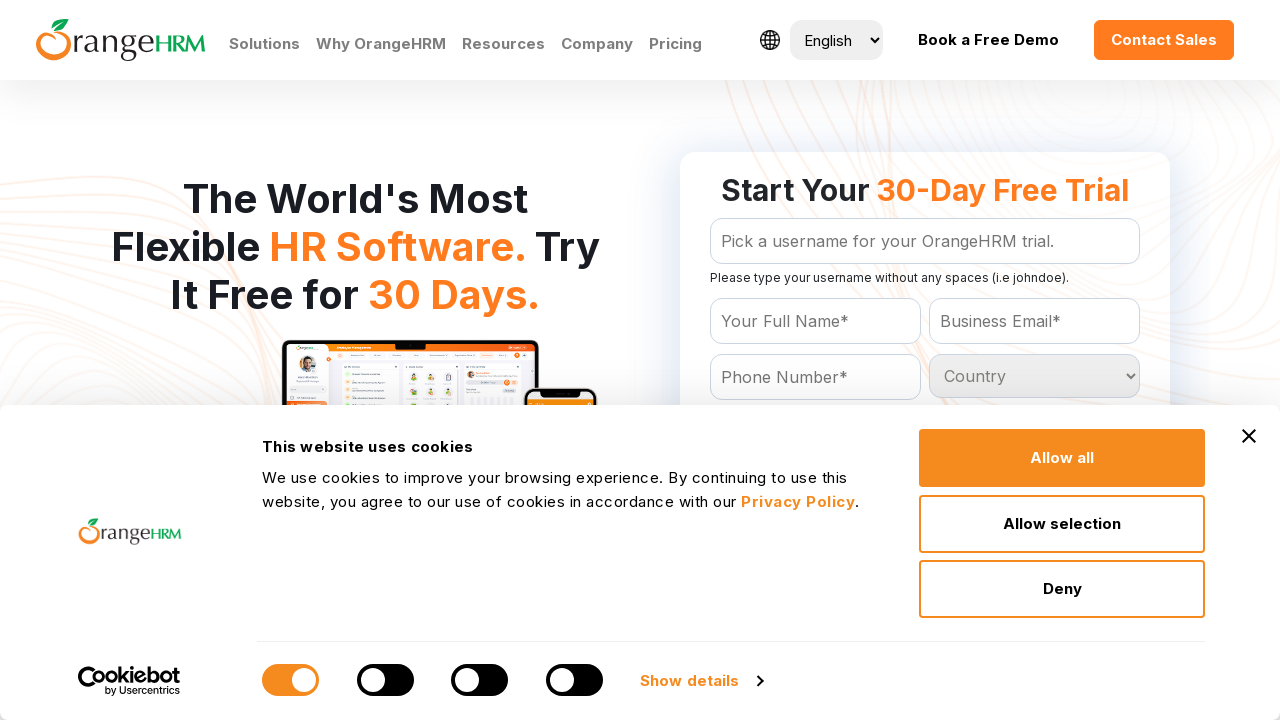